Clicks on a team position element in the playoff table

Starting URL: https://m.sport-express.ru/hockey/L/matchcenter/116730/

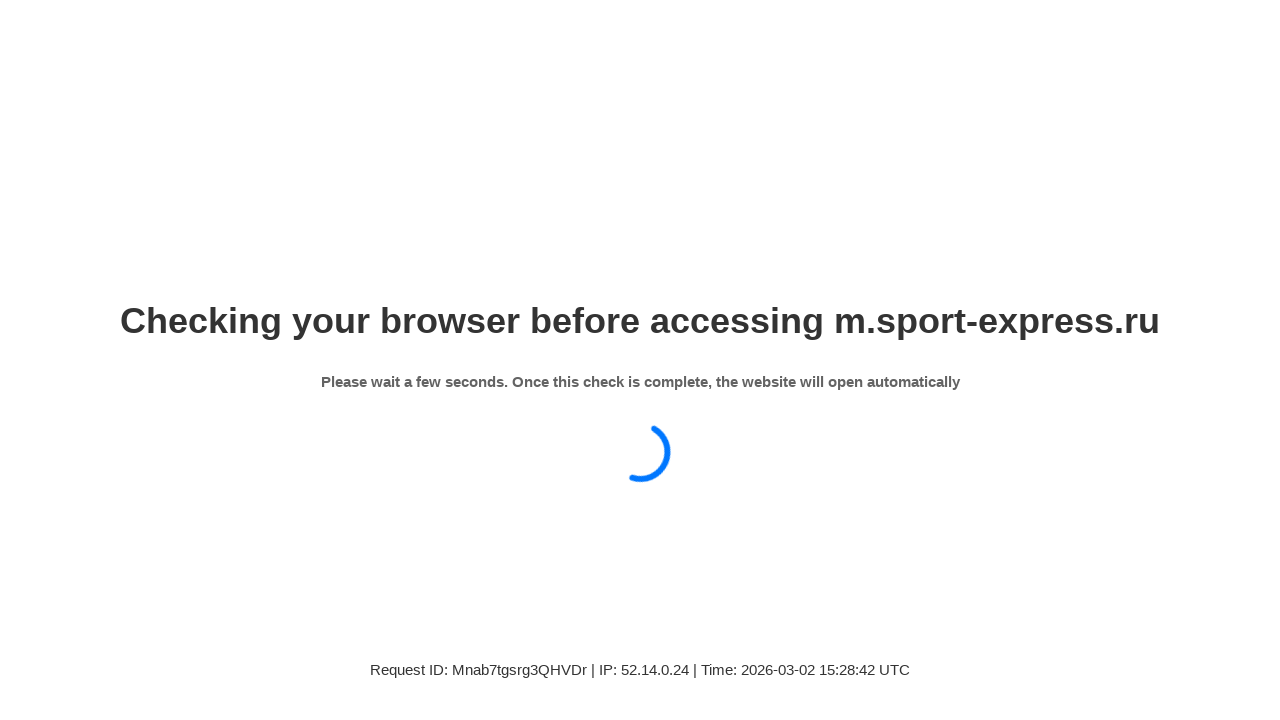

Clicked on team position element in playoff table at (114, 8) on xpath=//div[@class='sp-playoff-table']//div[4]//div[2]//div[1]//div[1]//div[1]//
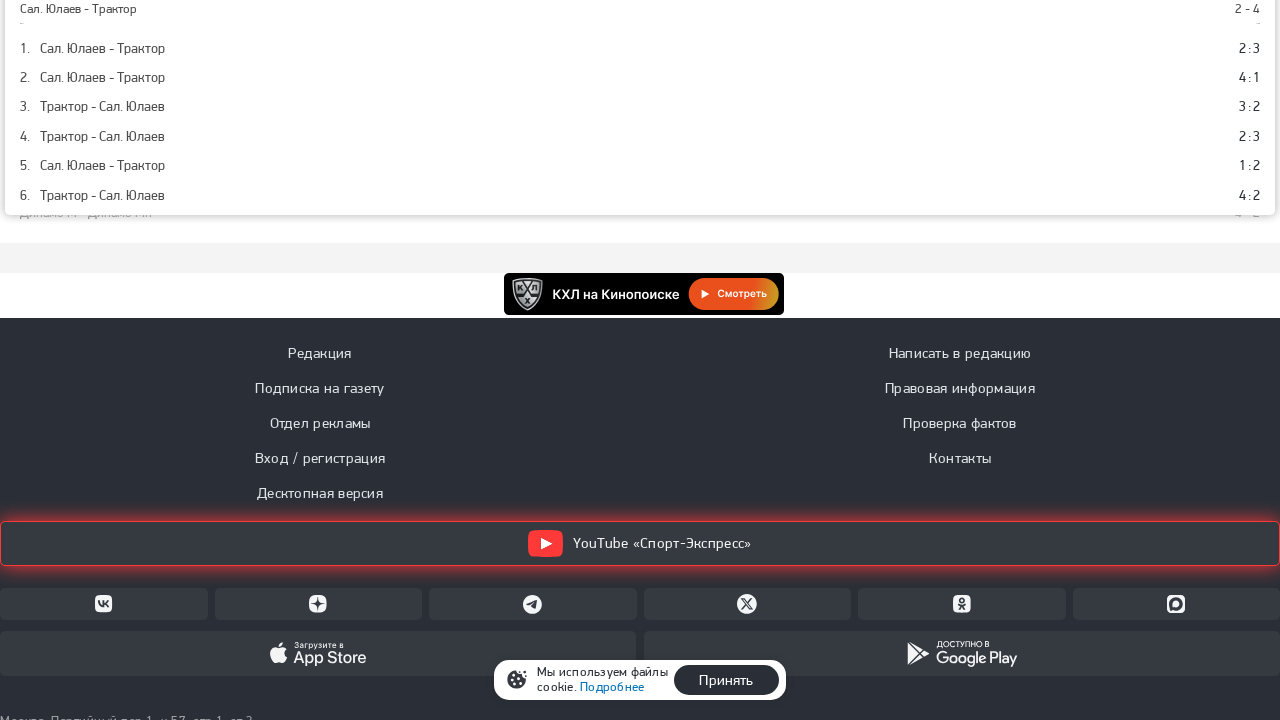

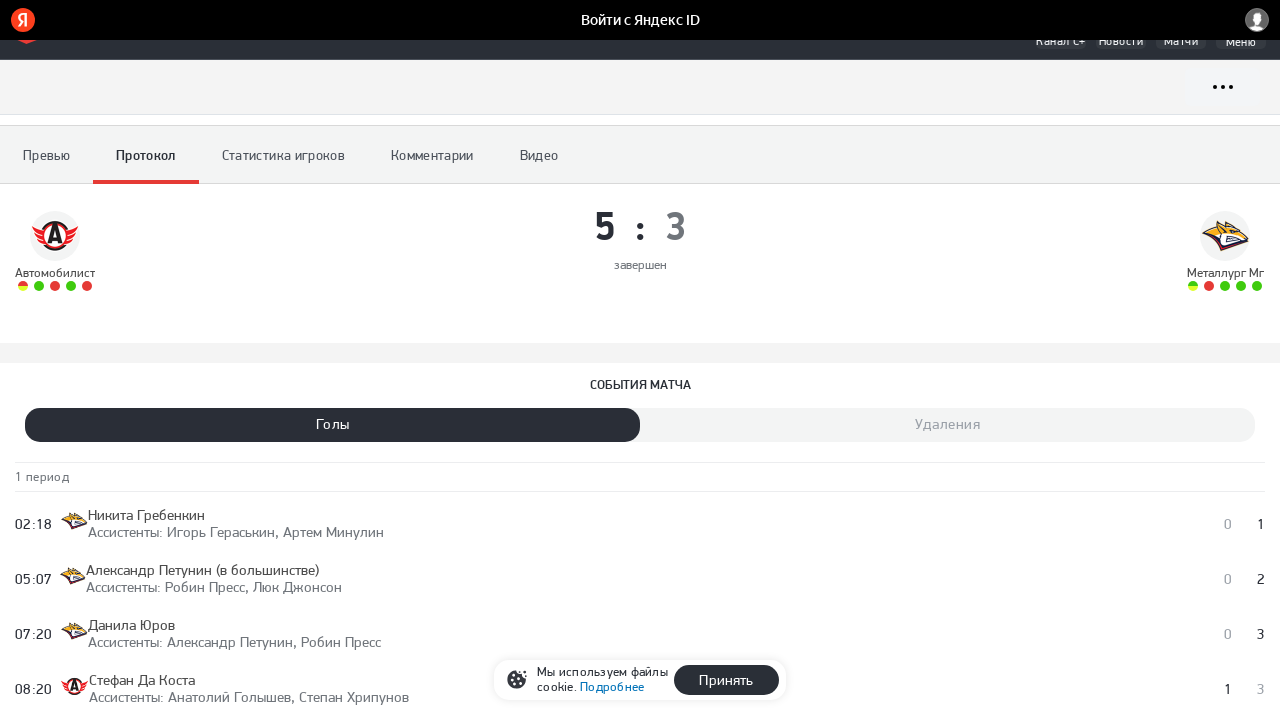